Tests locating elements by class name and tag name on a kitchen appliance website

Starting URL: https://bepantoan.vn/danh-muc/bep-gas

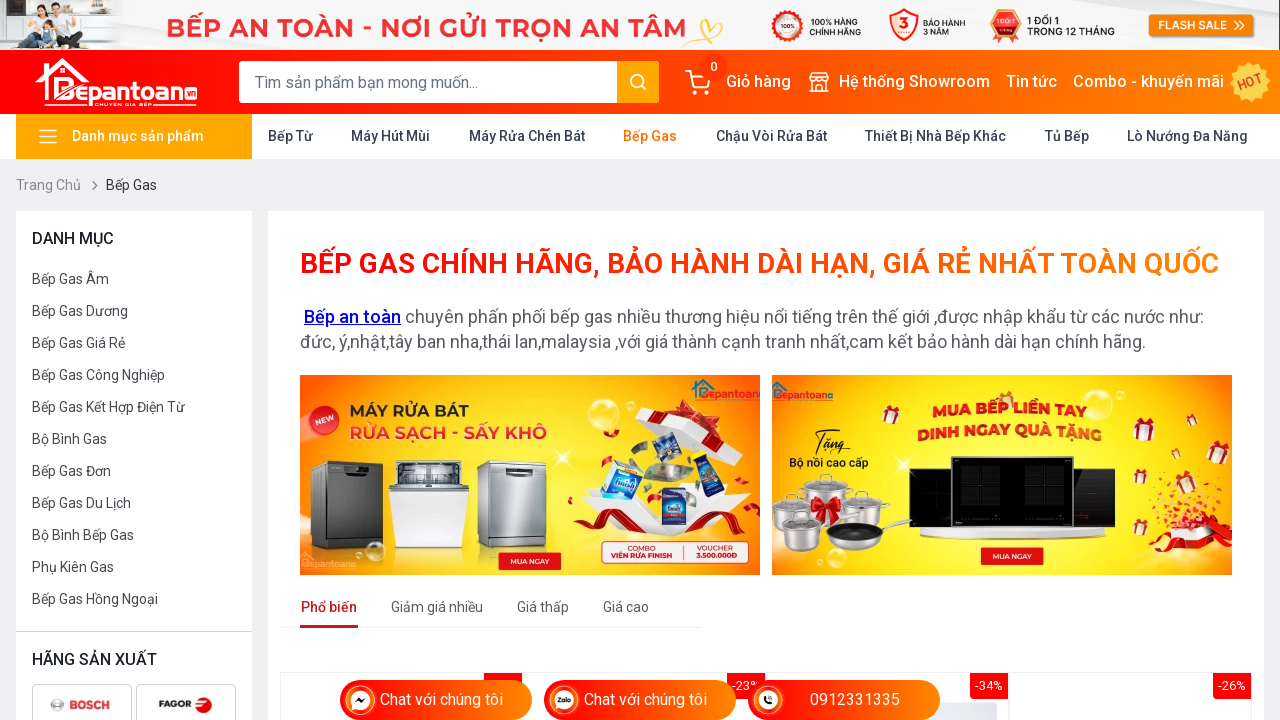

Waited for element with cursor-pointer class to appear on kitchen appliance website
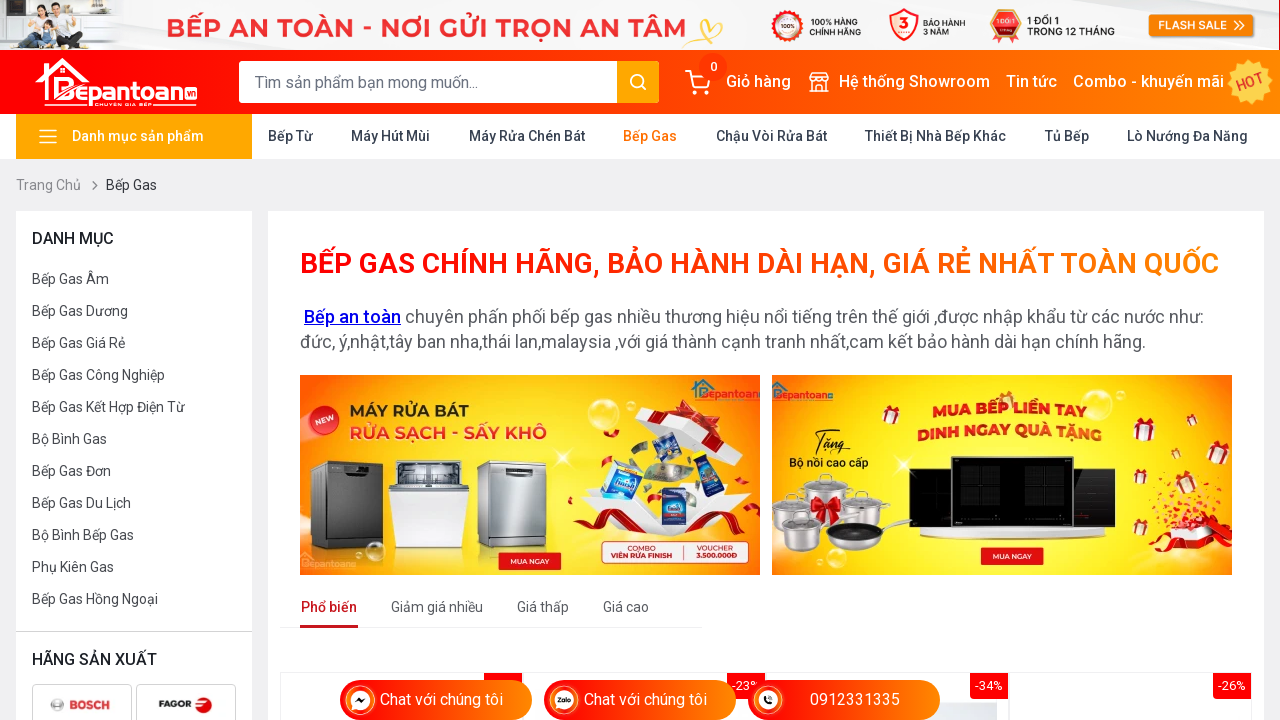

Located and counted 157 elements with cursor-pointer class
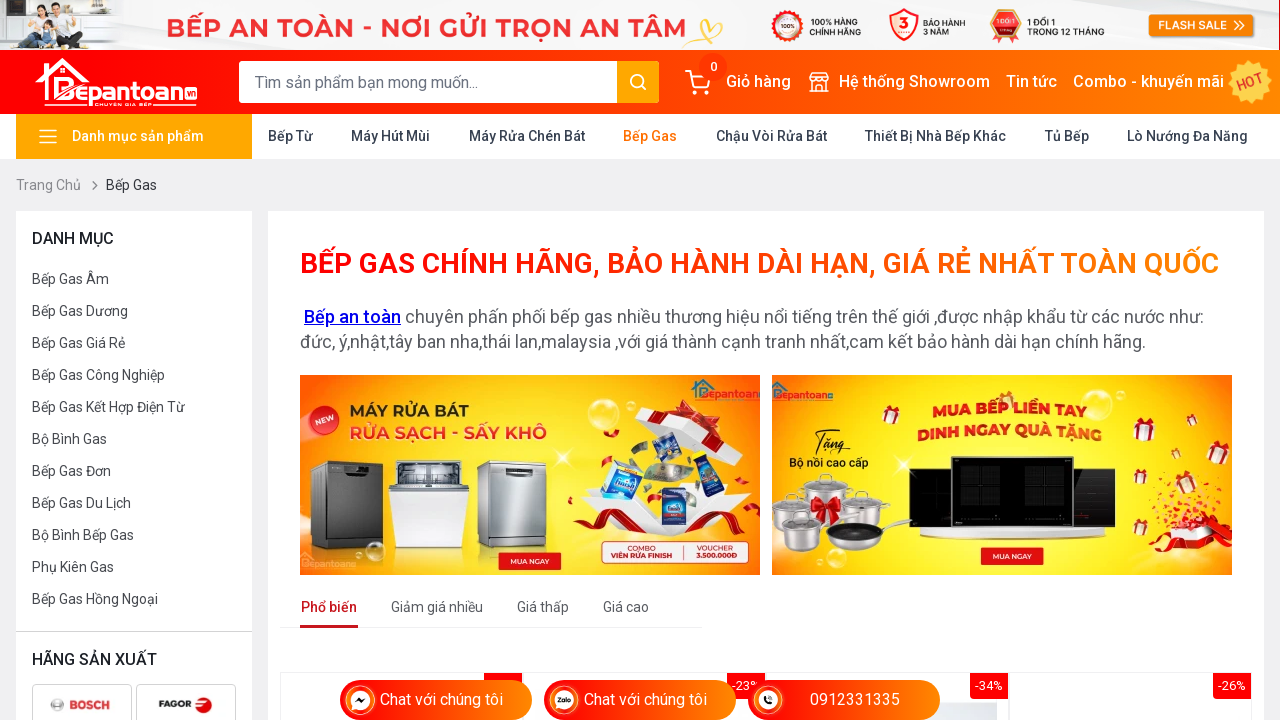

Waited for input tag element to appear on the page
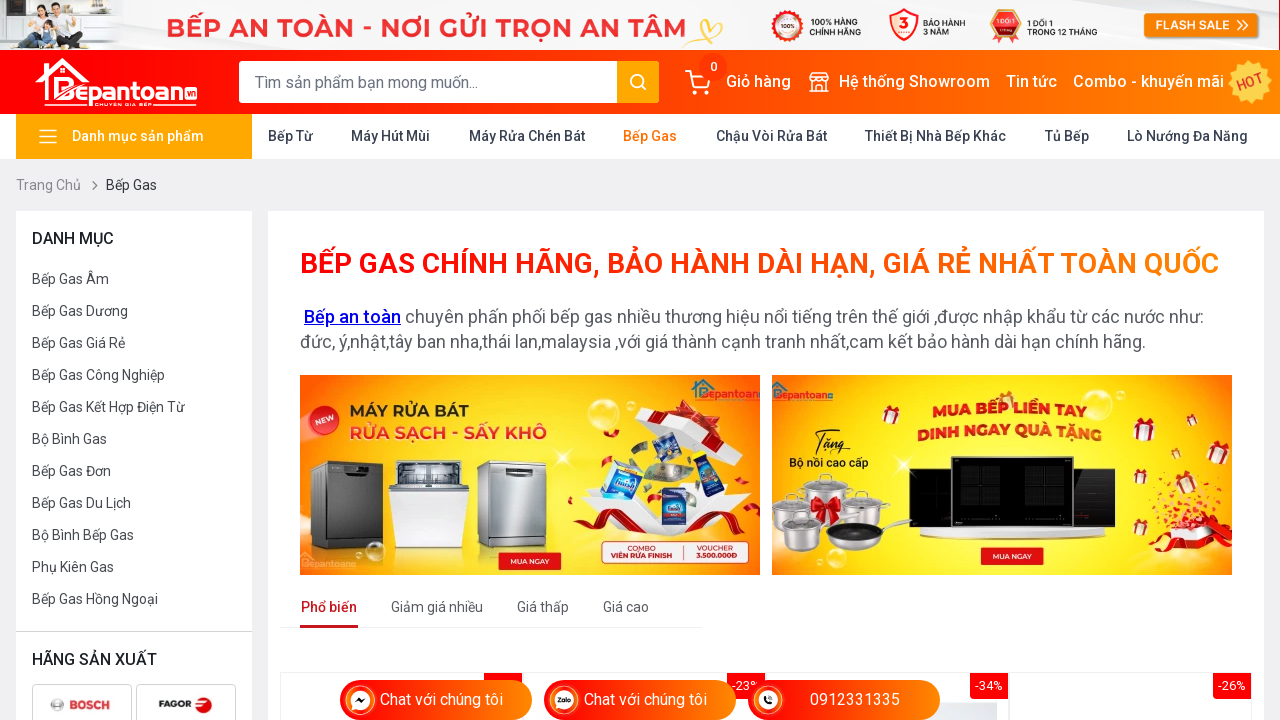

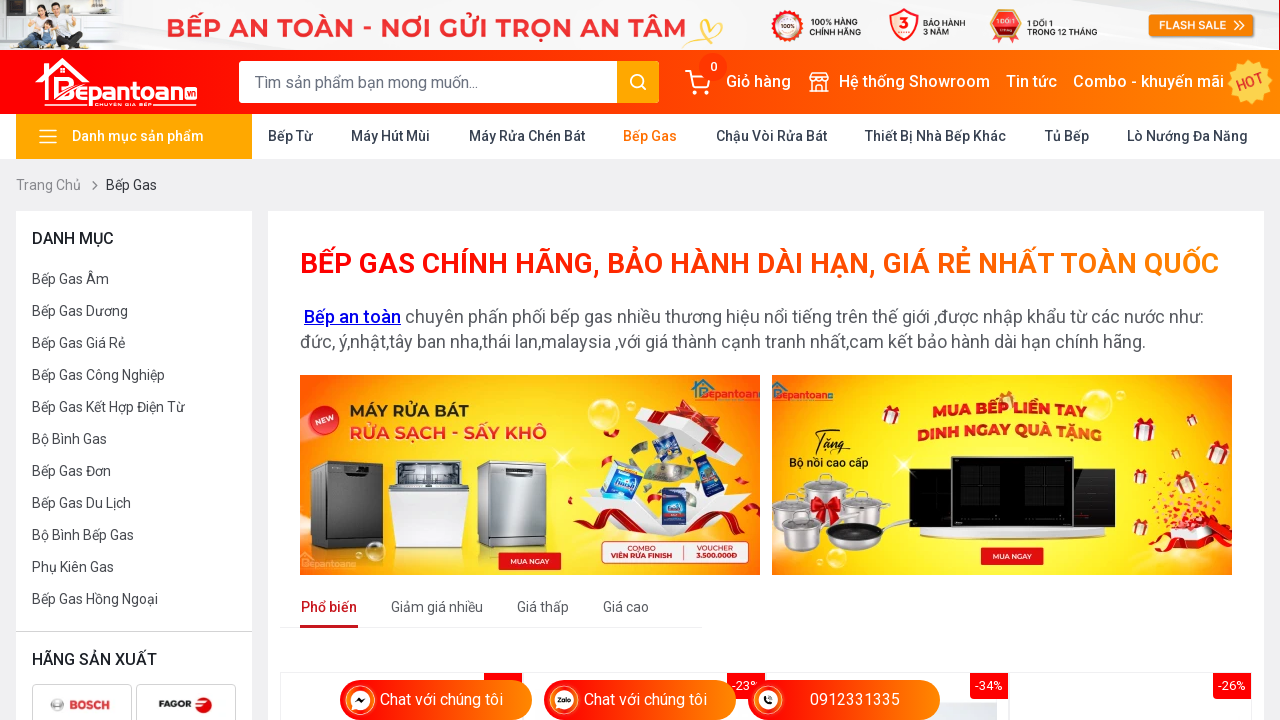